Tests that the Clear completed button displays the correct text after marking an item complete.

Starting URL: https://demo.playwright.dev/todomvc

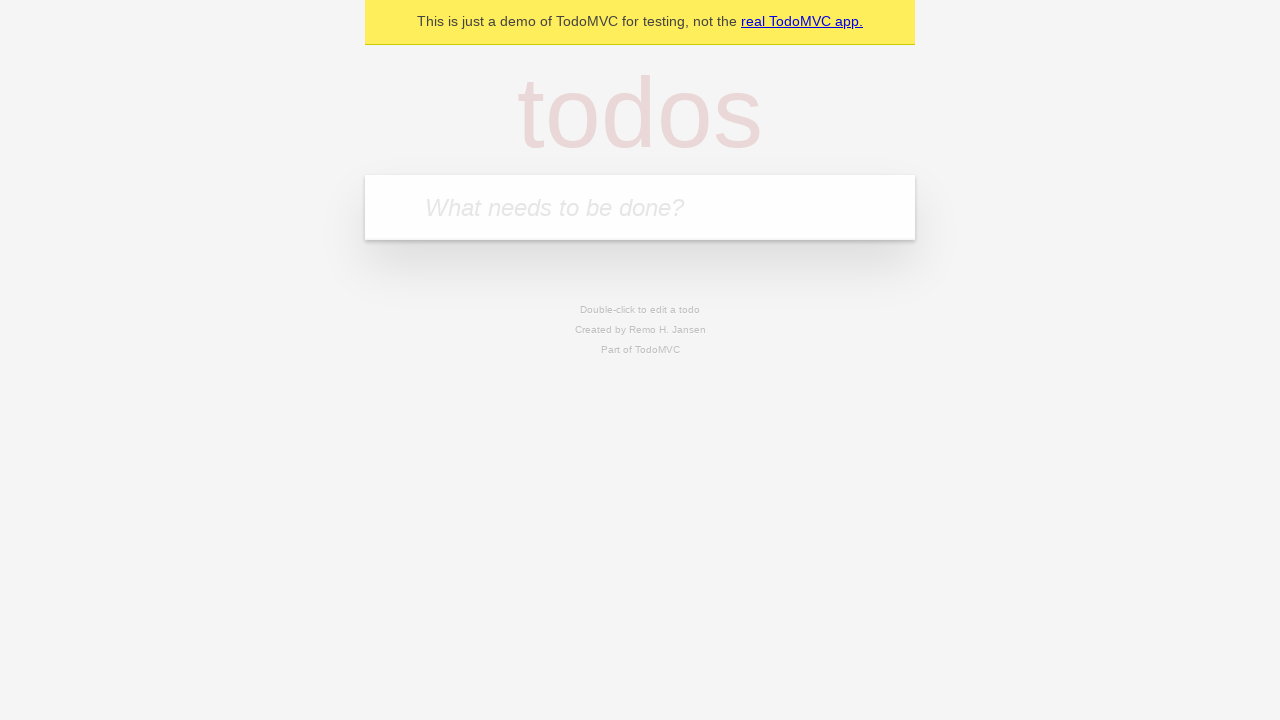

Filled todo input with 'buy some cheese' on internal:attr=[placeholder="What needs to be done?"i]
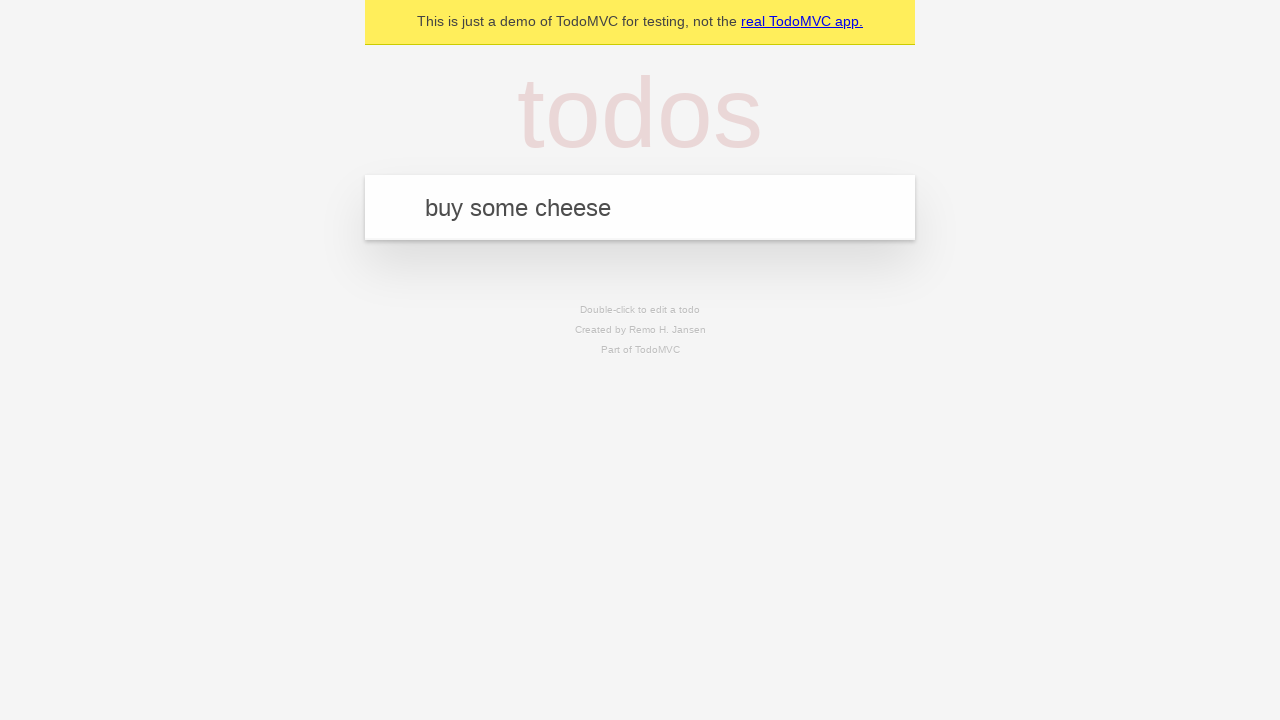

Pressed Enter to add first todo on internal:attr=[placeholder="What needs to be done?"i]
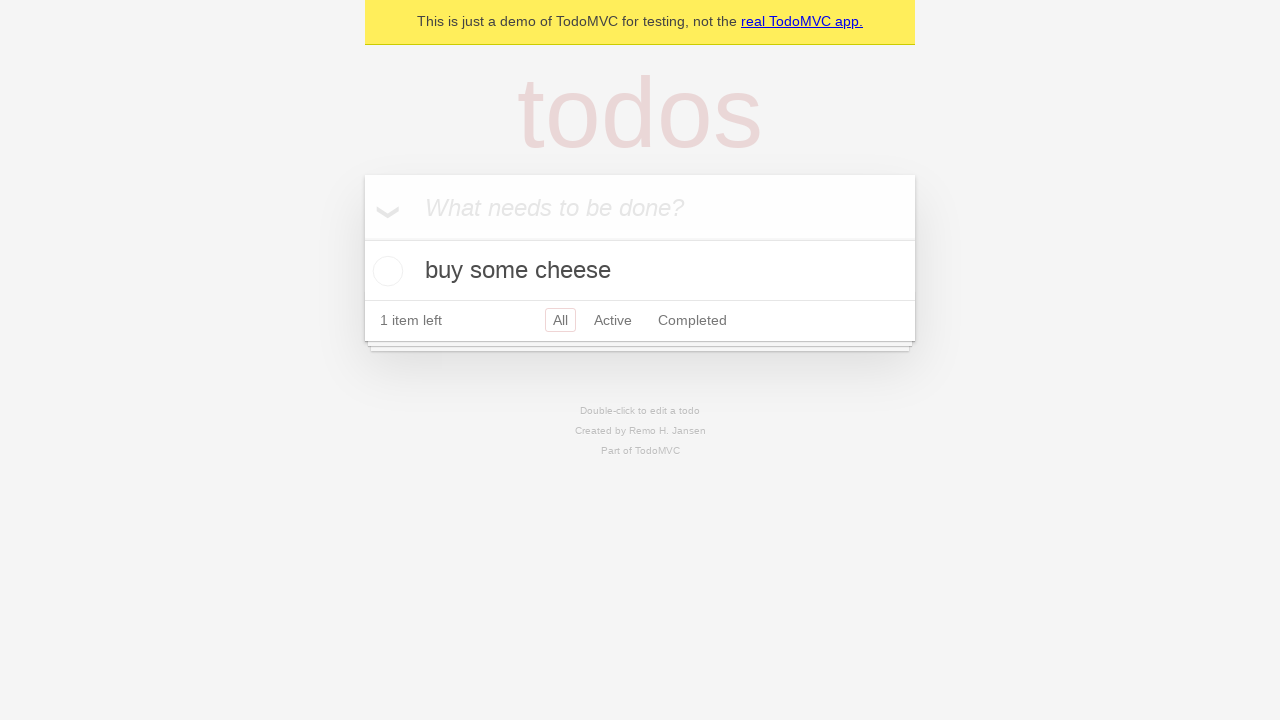

Filled todo input with 'feed the cat' on internal:attr=[placeholder="What needs to be done?"i]
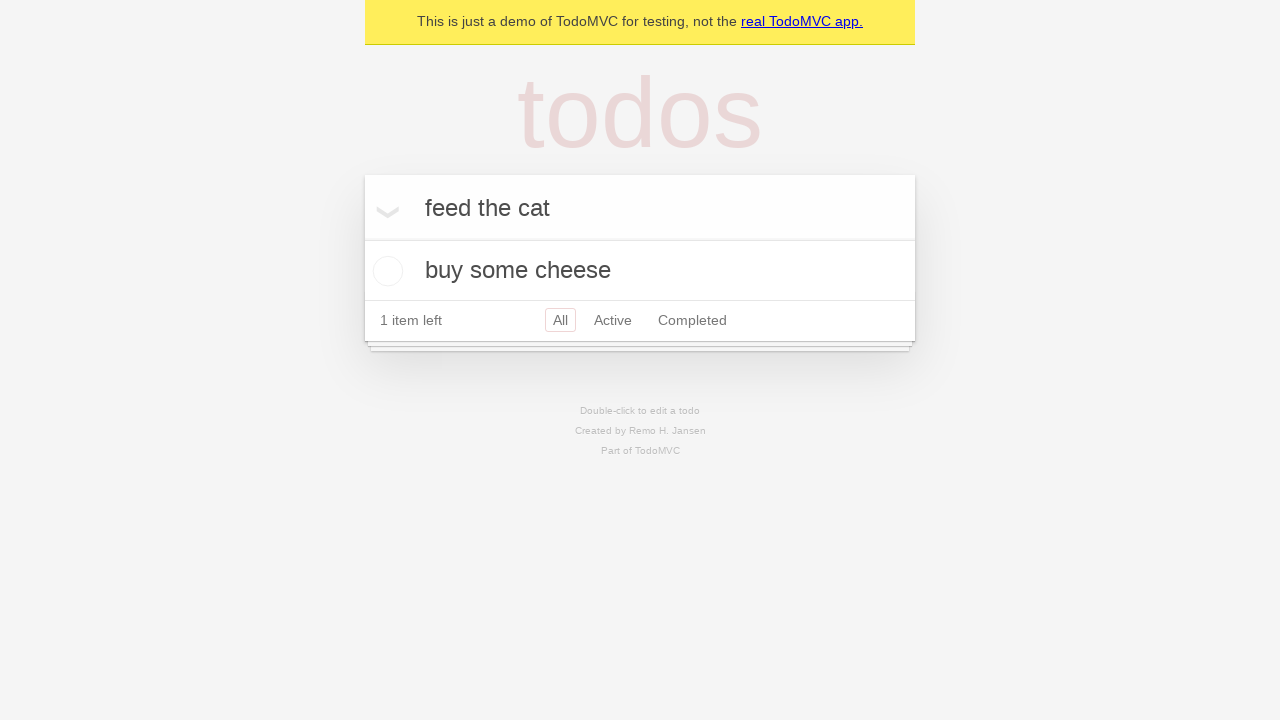

Pressed Enter to add second todo on internal:attr=[placeholder="What needs to be done?"i]
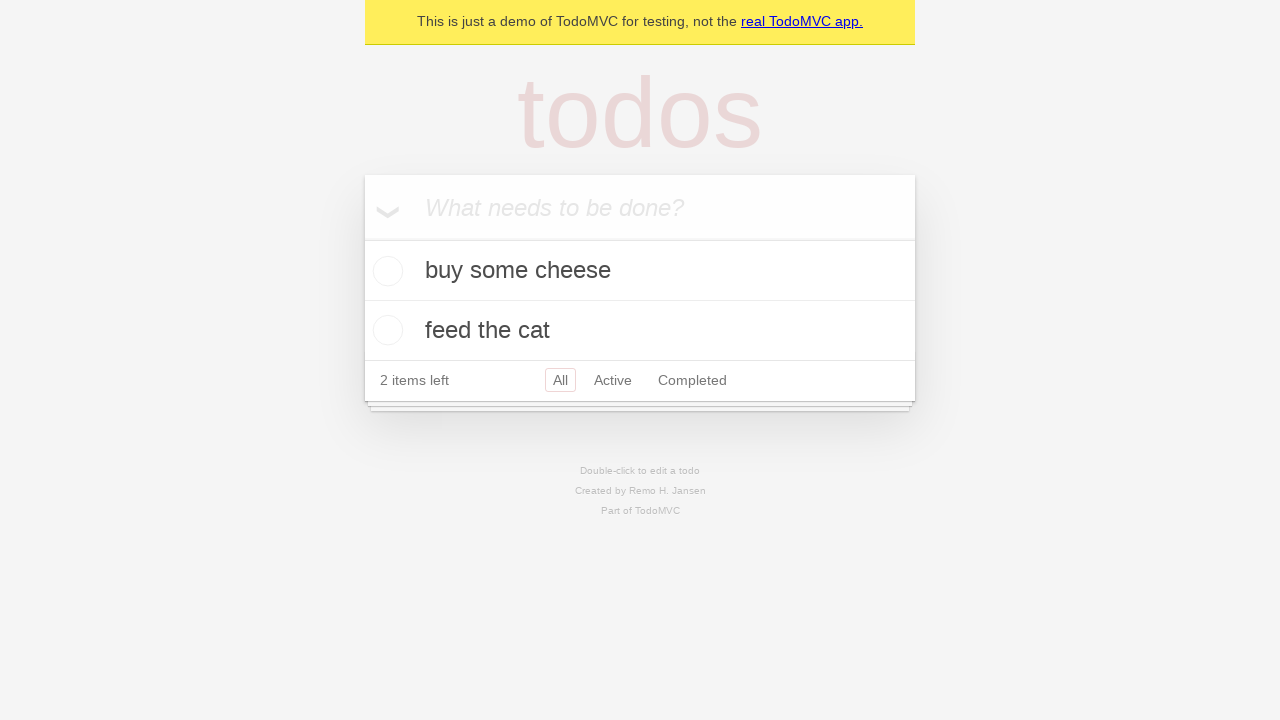

Filled todo input with 'book a doctors appointment' on internal:attr=[placeholder="What needs to be done?"i]
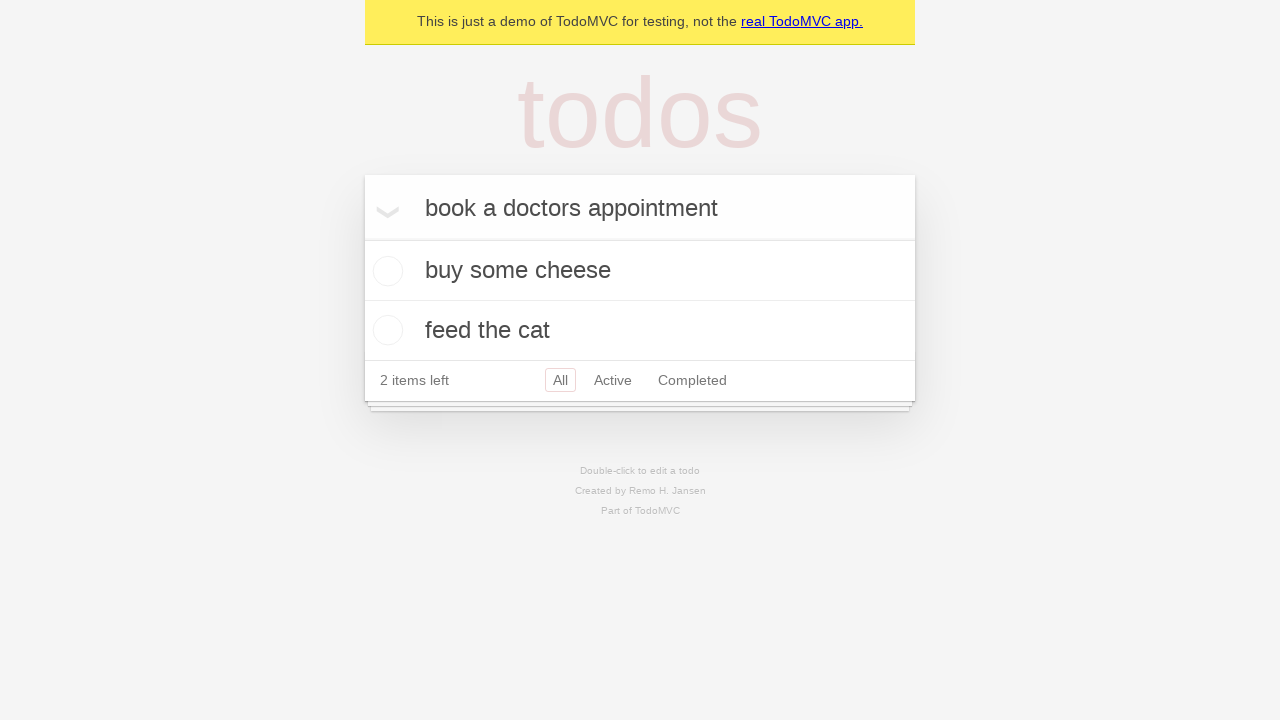

Pressed Enter to add third todo on internal:attr=[placeholder="What needs to be done?"i]
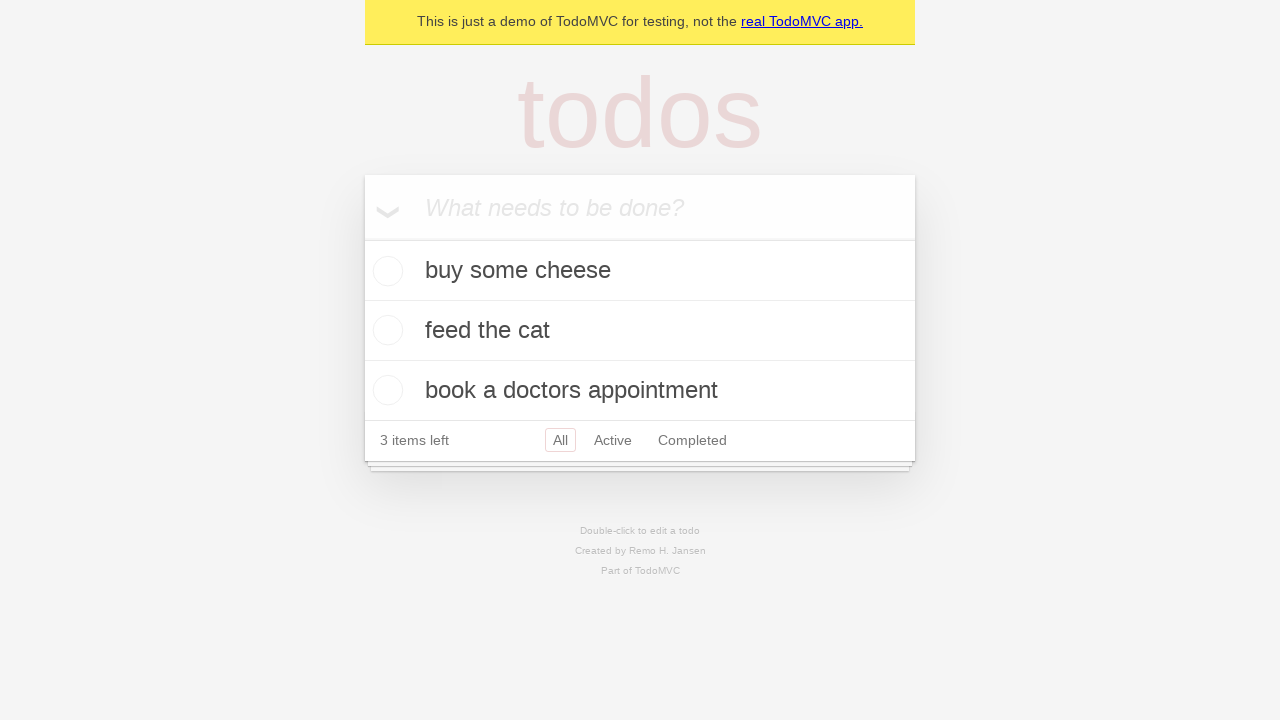

Marked first todo as complete by clicking checkbox at (385, 271) on .todo-list li .toggle >> nth=0
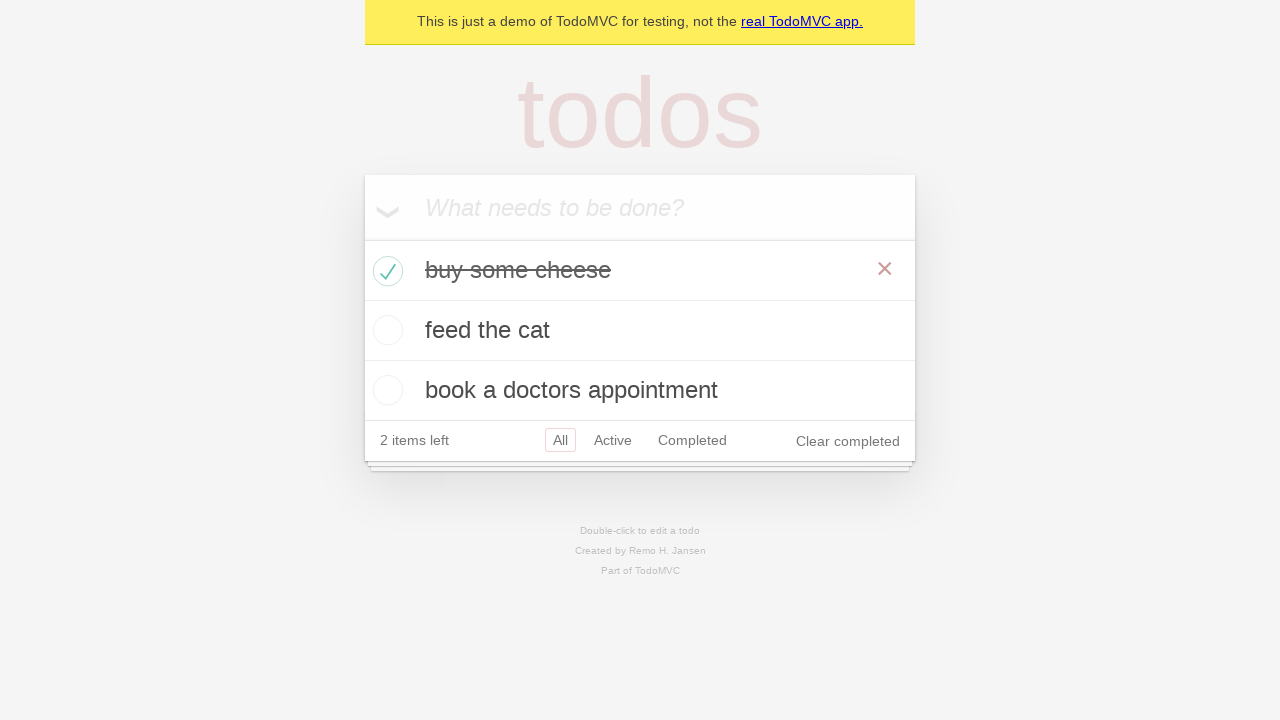

Clear completed button appeared and is visible
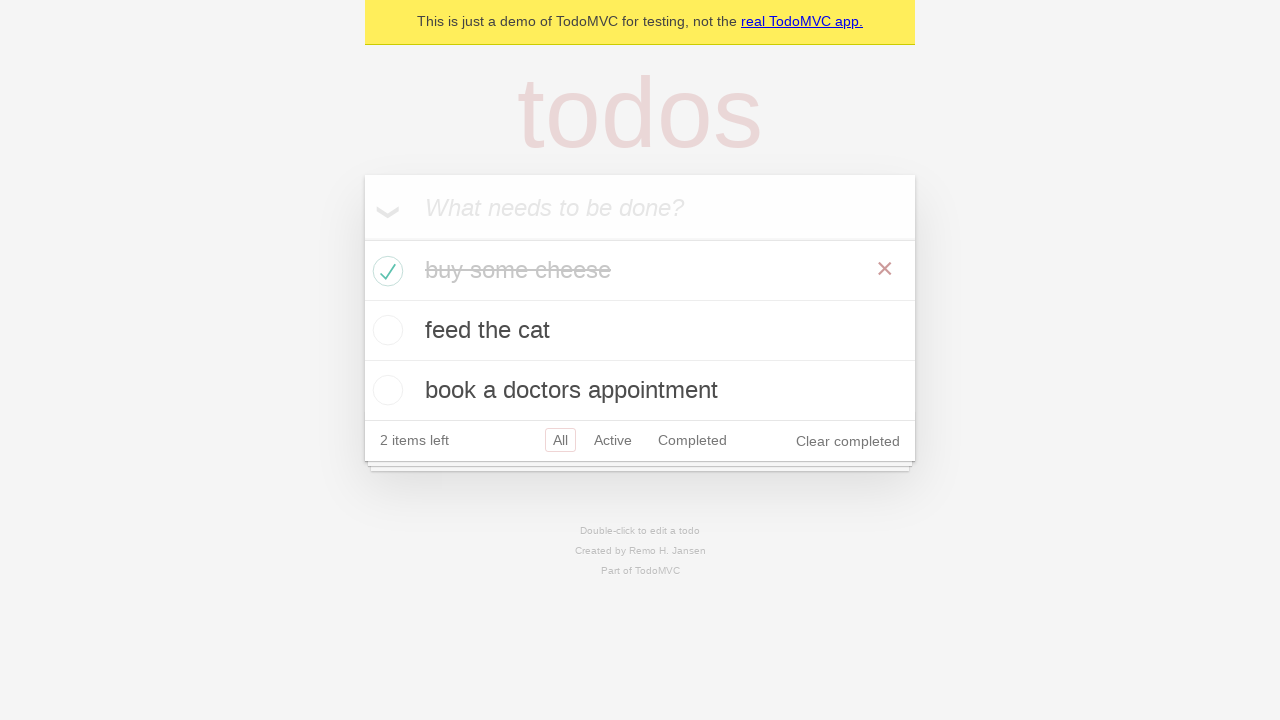

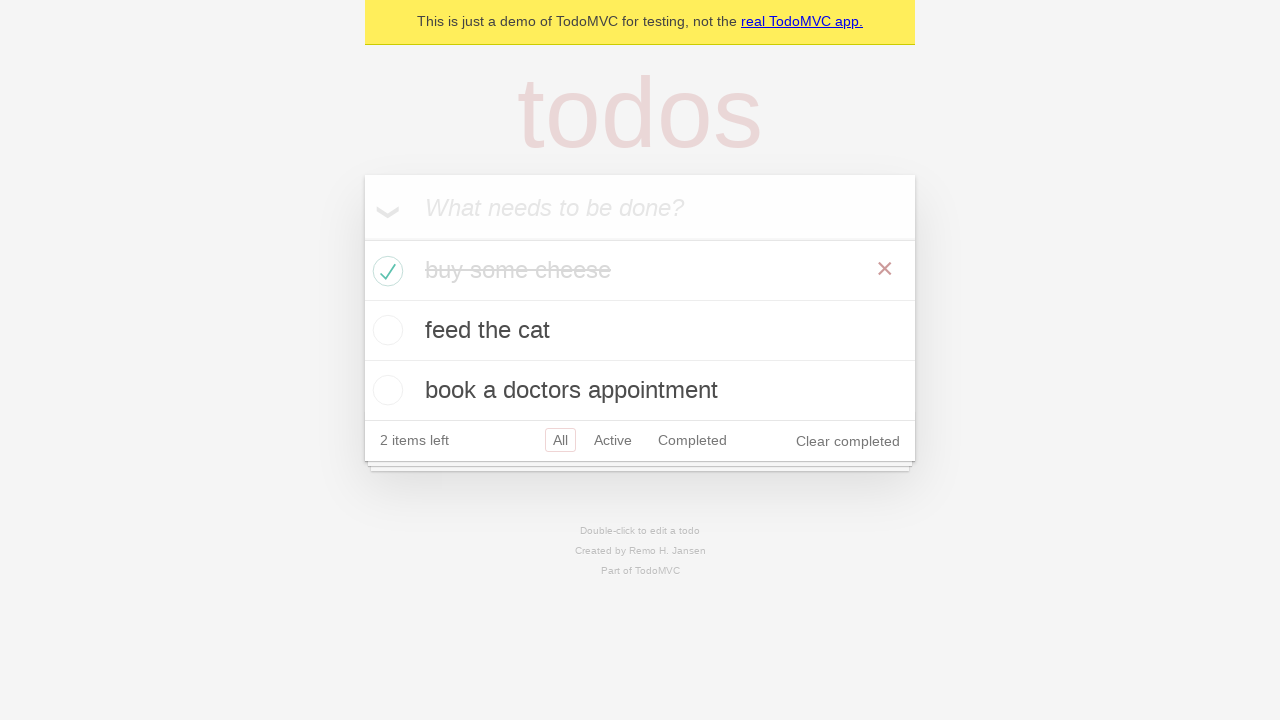